Tests footer link functionality by locating footer links and opening them in new tabs using Ctrl+click

Starting URL: https://rahulshettyacademy.com/AutomationPractice/

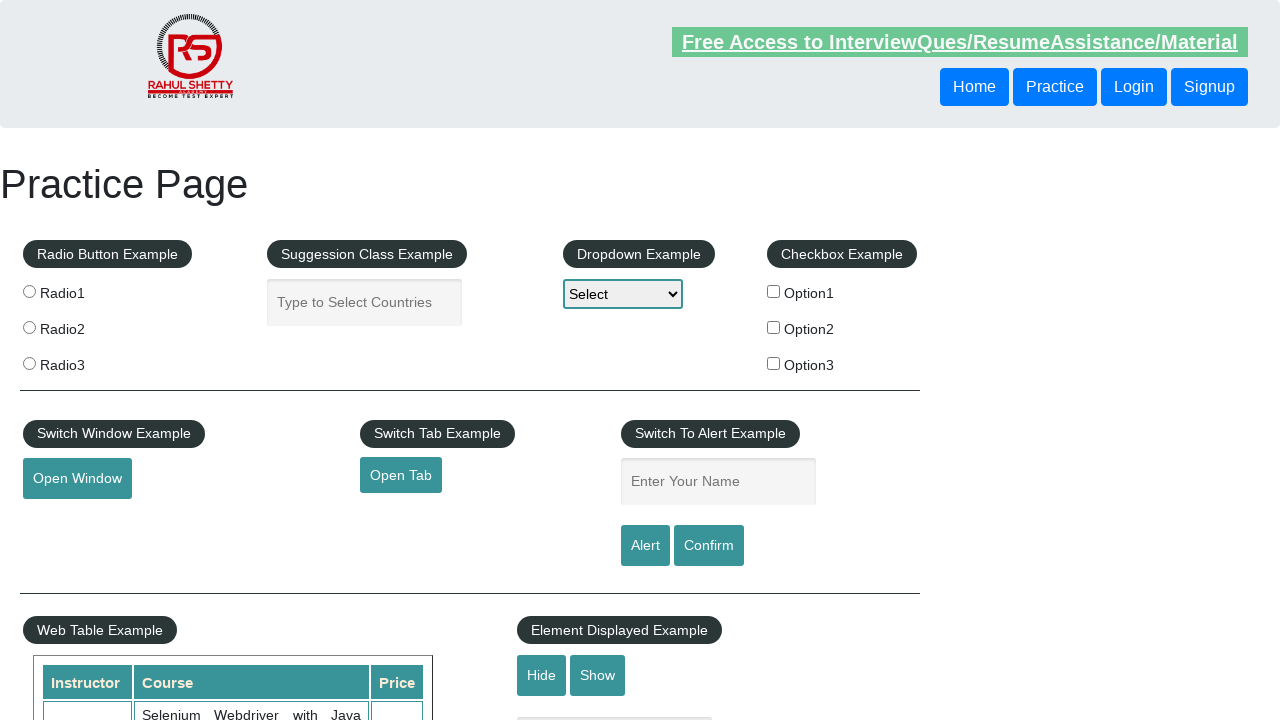

Waited for footer section to load
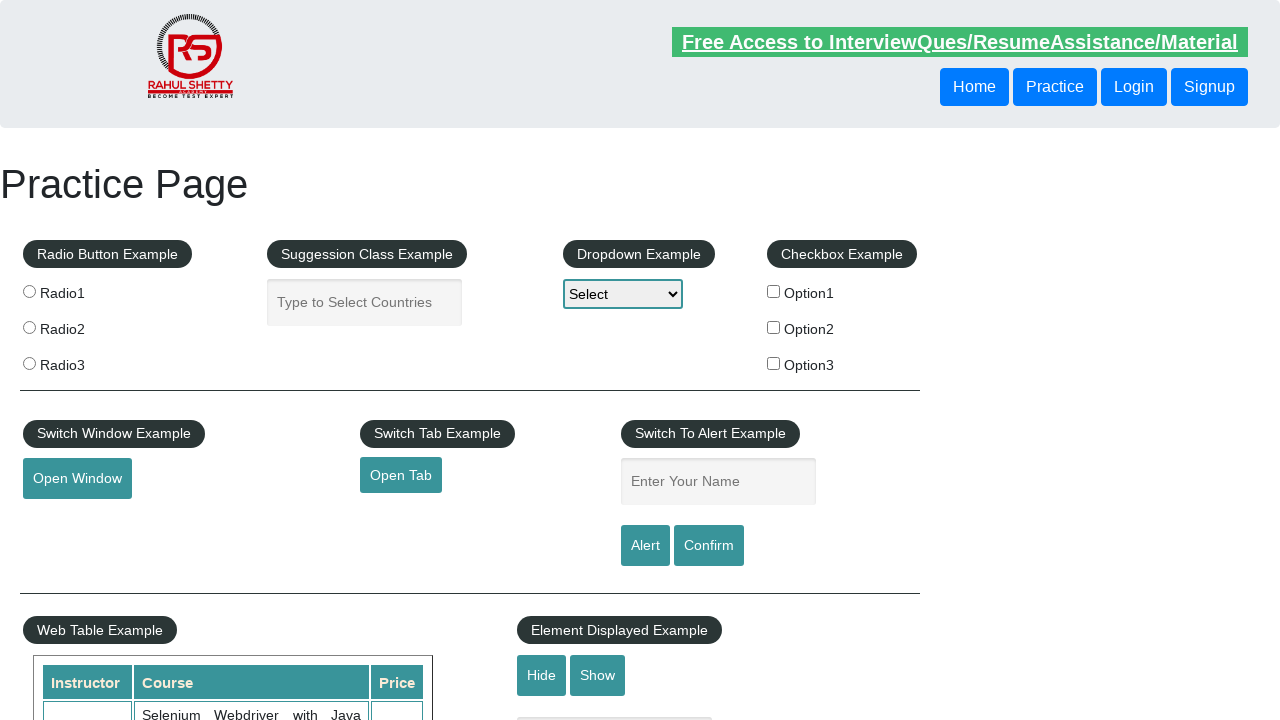

Located footer element
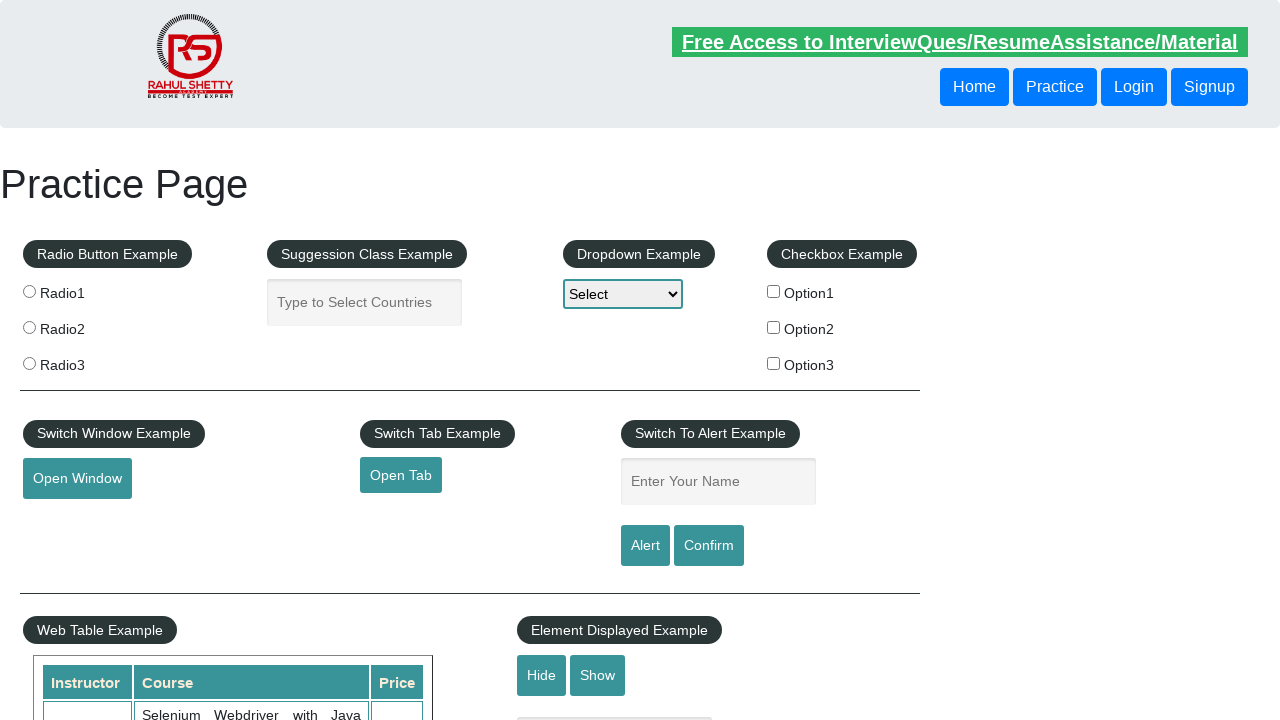

Located all footer links
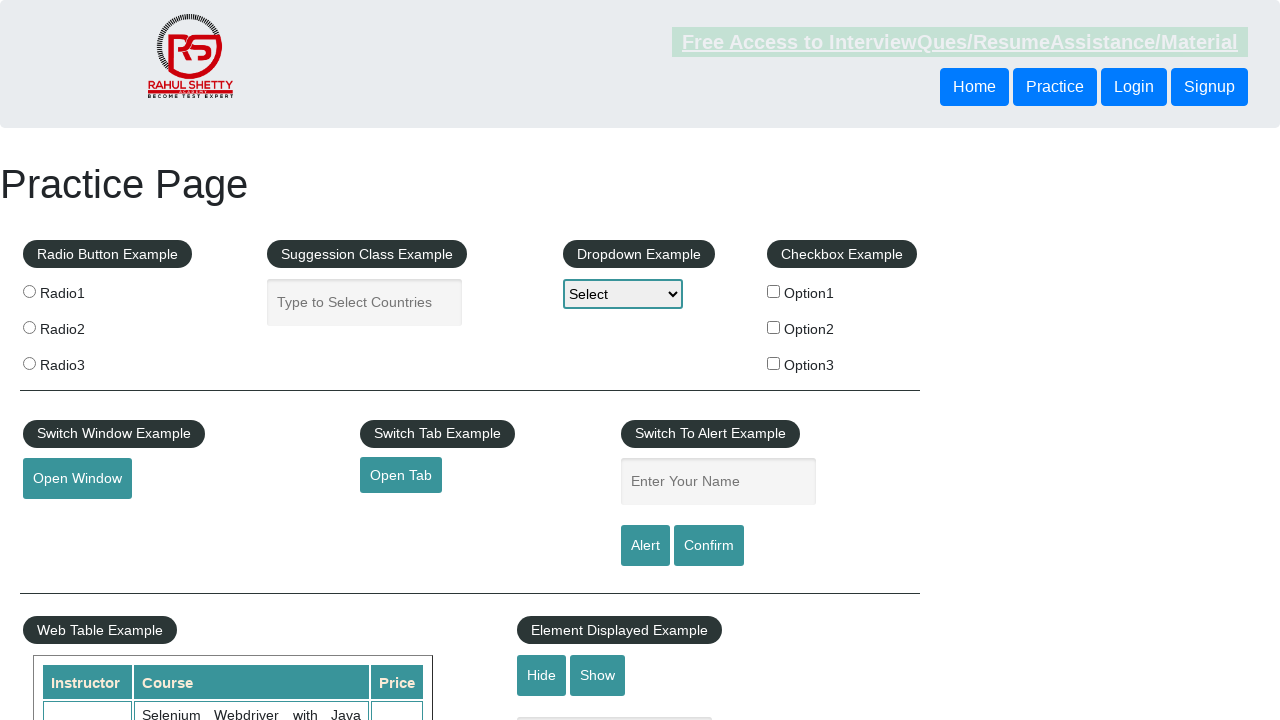

Footer contains 20 links
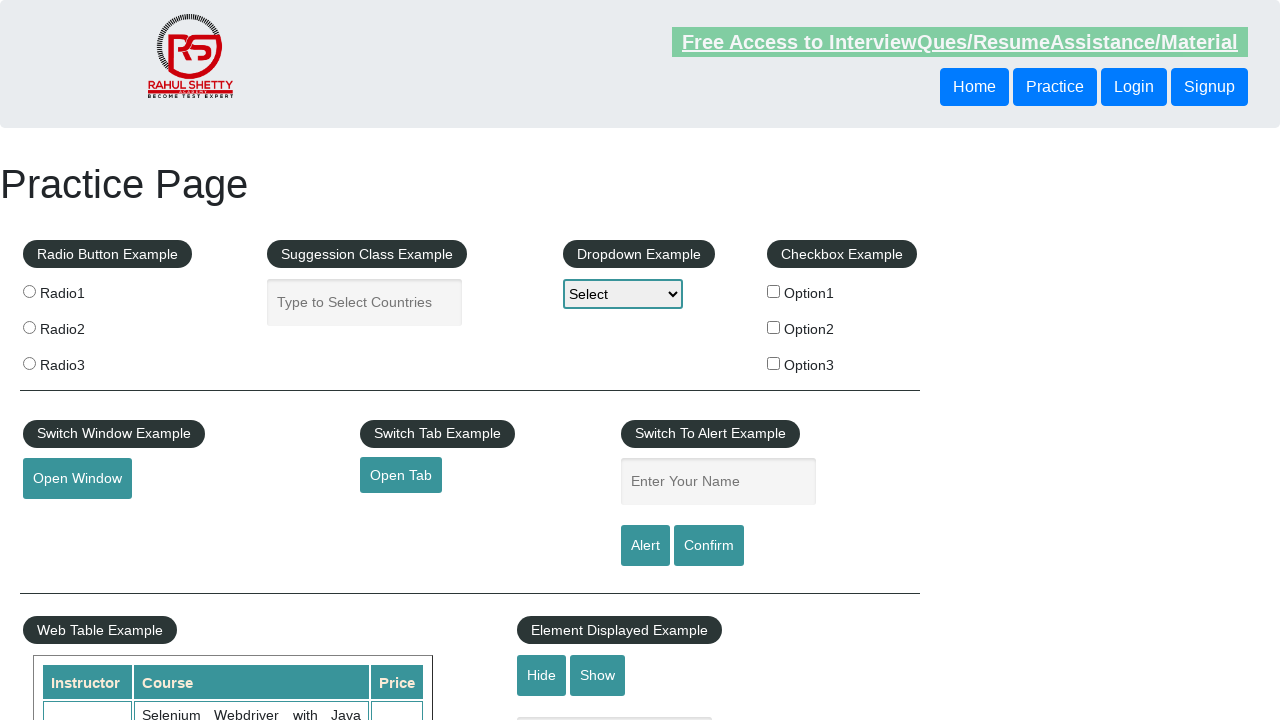

Ctrl+clicked footer link 1 to open in new tab at (157, 482) on .footer_top_agile_w3ls >> a >> nth=0
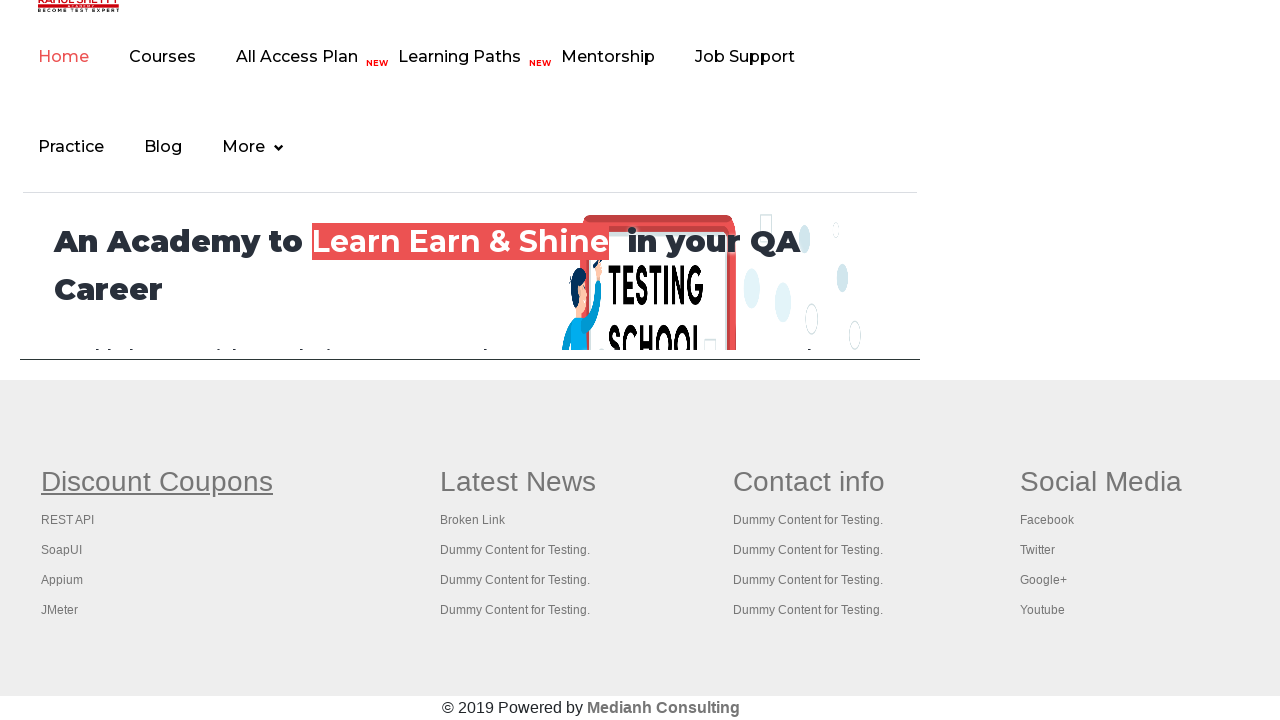

Ctrl+clicked footer link 2 to open in new tab at (68, 520) on .footer_top_agile_w3ls >> a >> nth=1
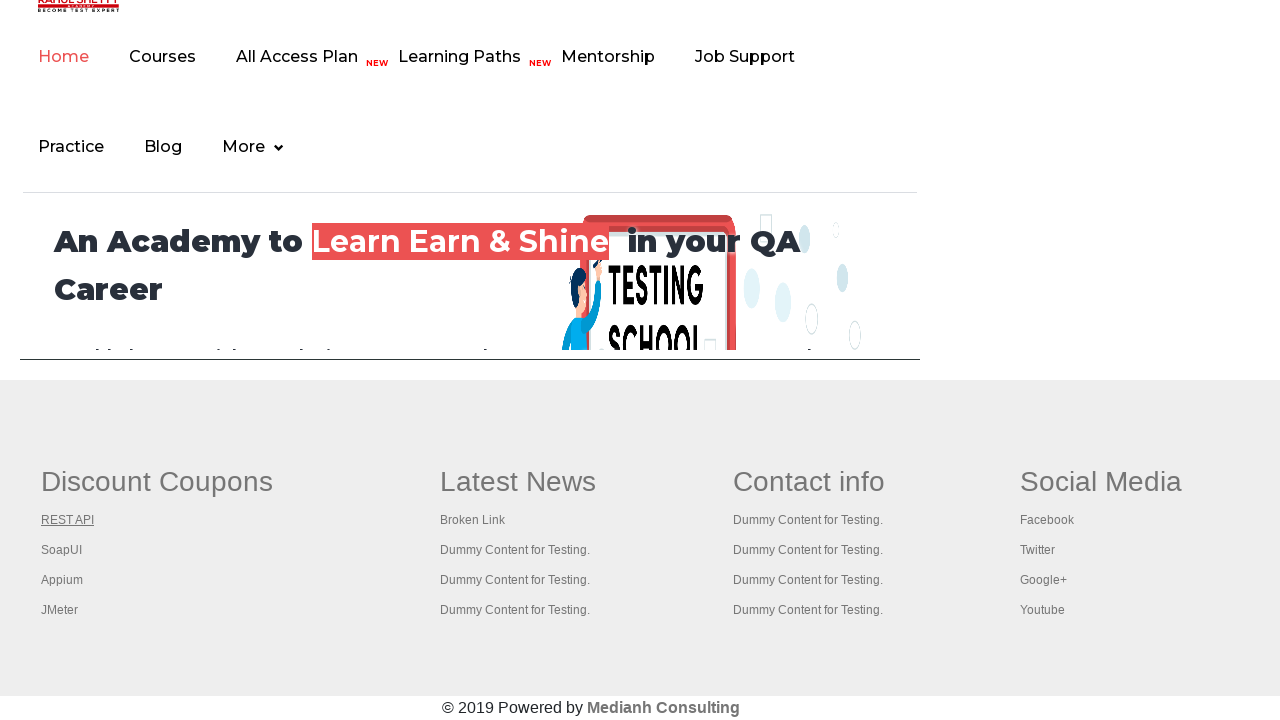

Ctrl+clicked footer link 3 to open in new tab at (62, 550) on .footer_top_agile_w3ls >> a >> nth=2
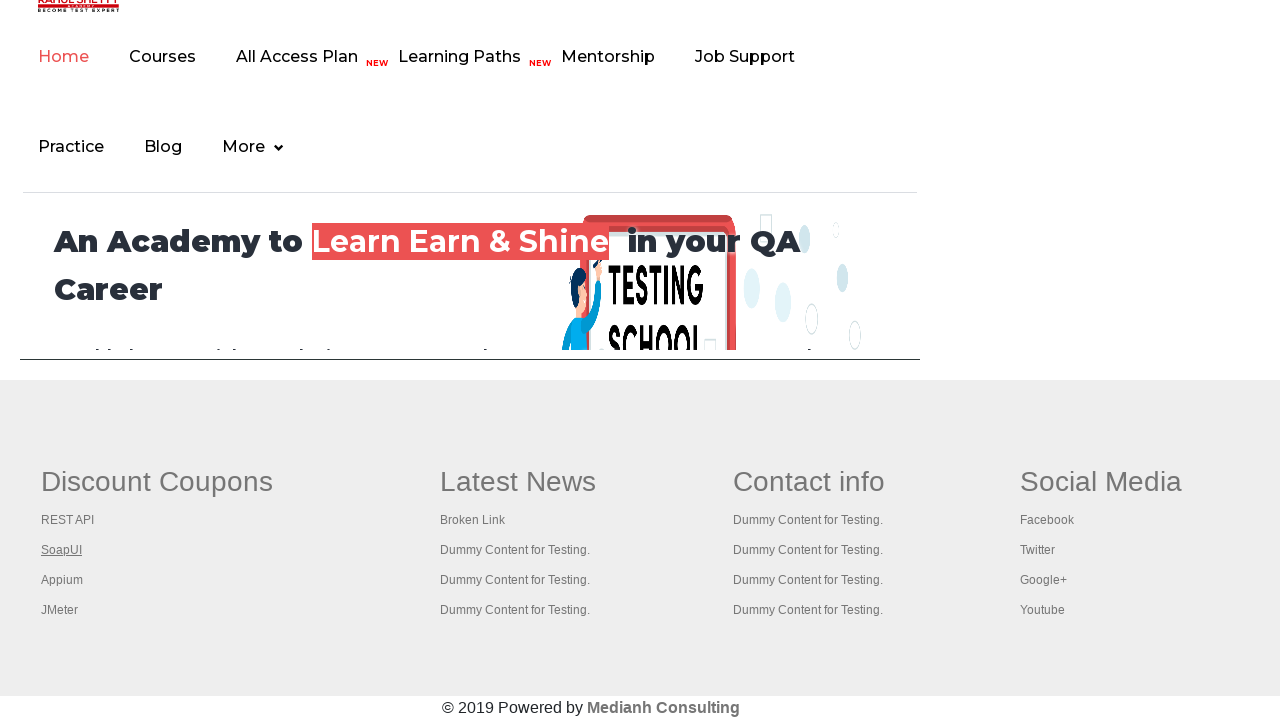

Waited 1000ms for new tabs to open
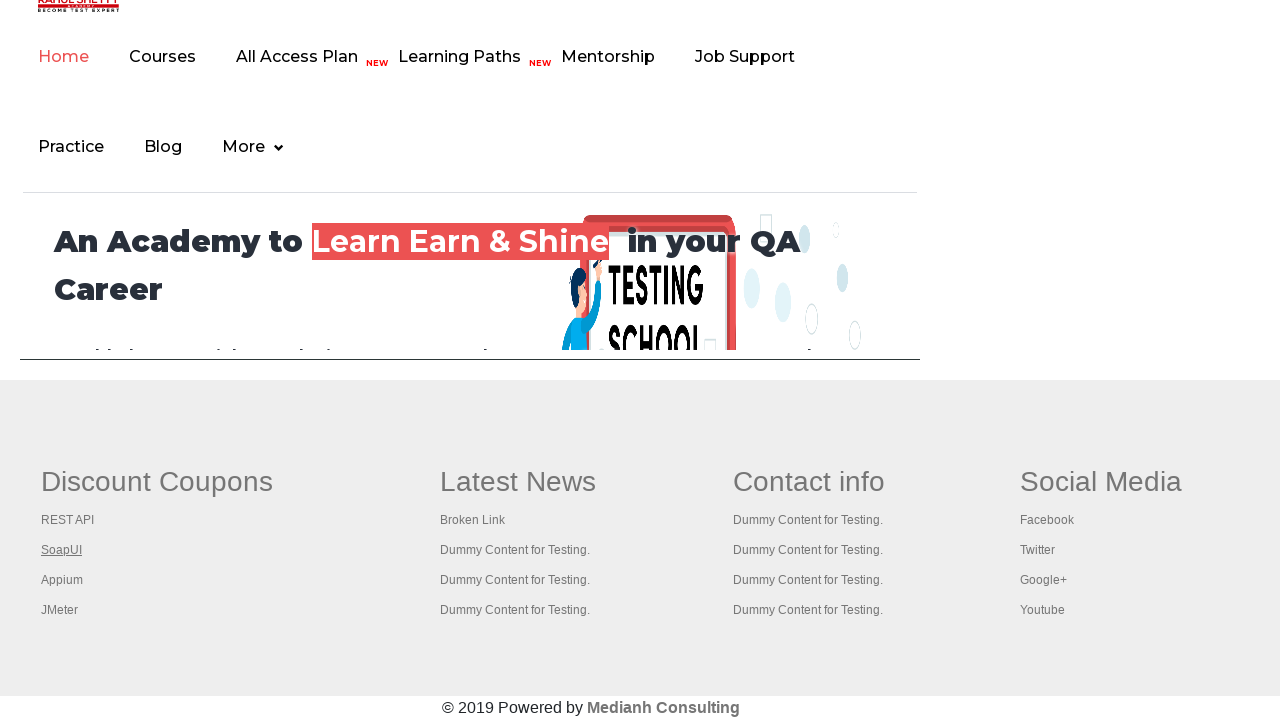

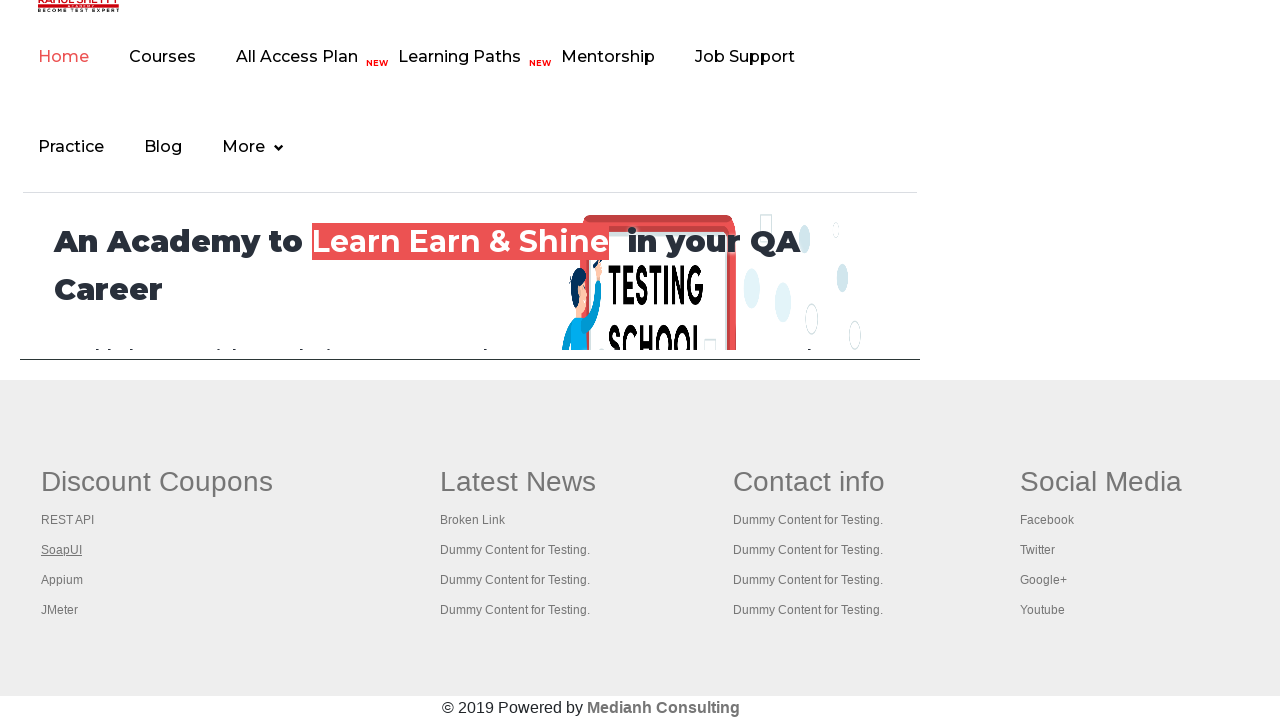